Navigates to a popup blocker test page to verify popup blocking behavior. The test simply loads the page which triggers popup attempts.

Starting URL: https://www.pogo.com/misc/popup-blocker-test-popup1.jsp

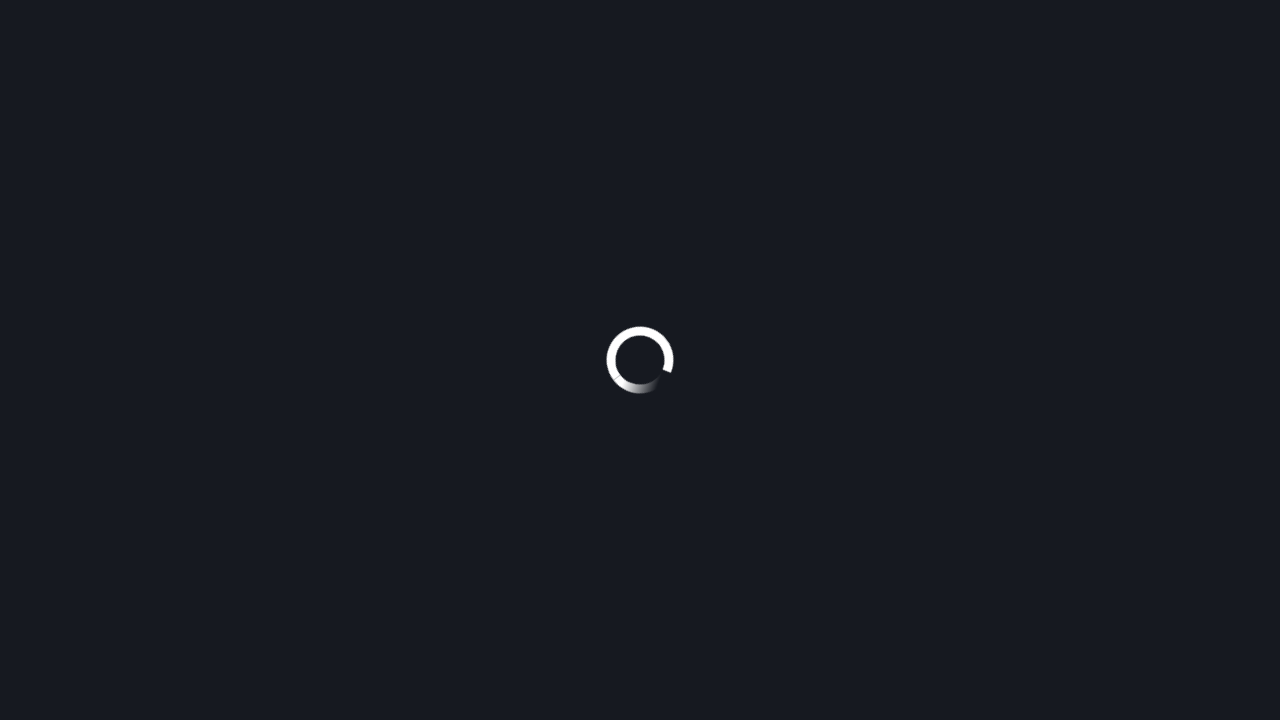

Waited for page to reach domcontentloaded state
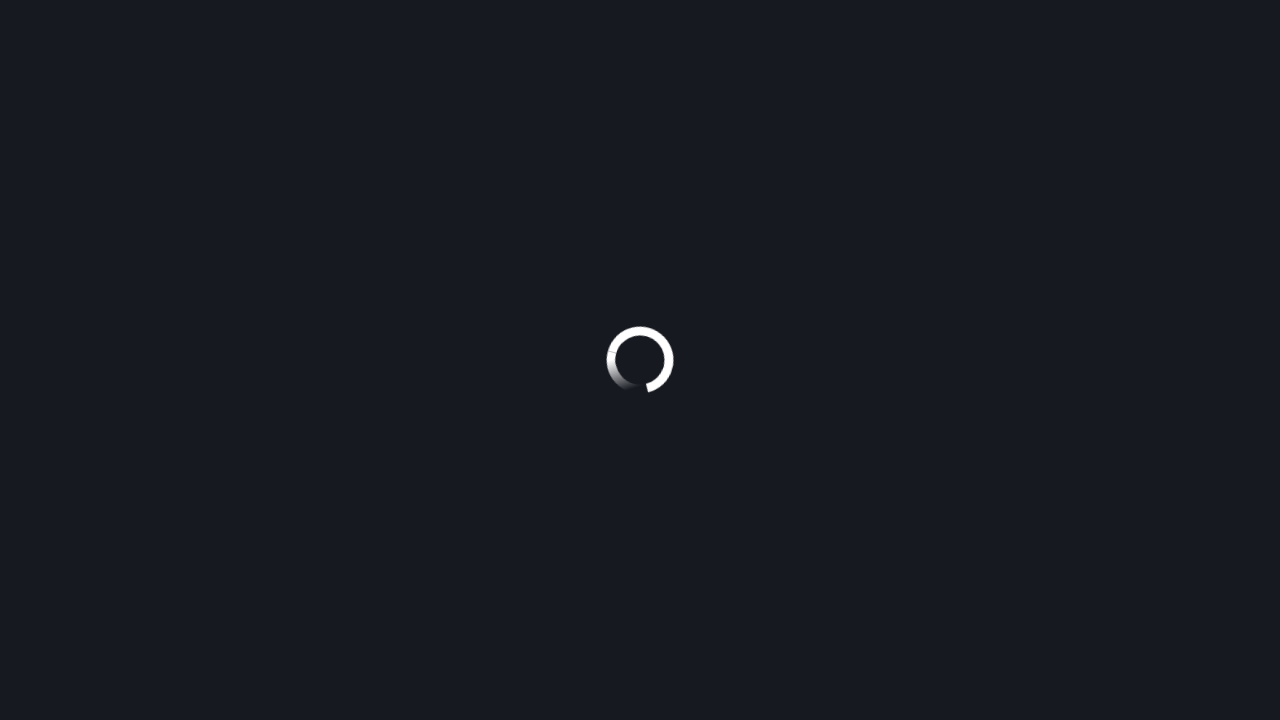

Verified body element is present on popup blocker test page
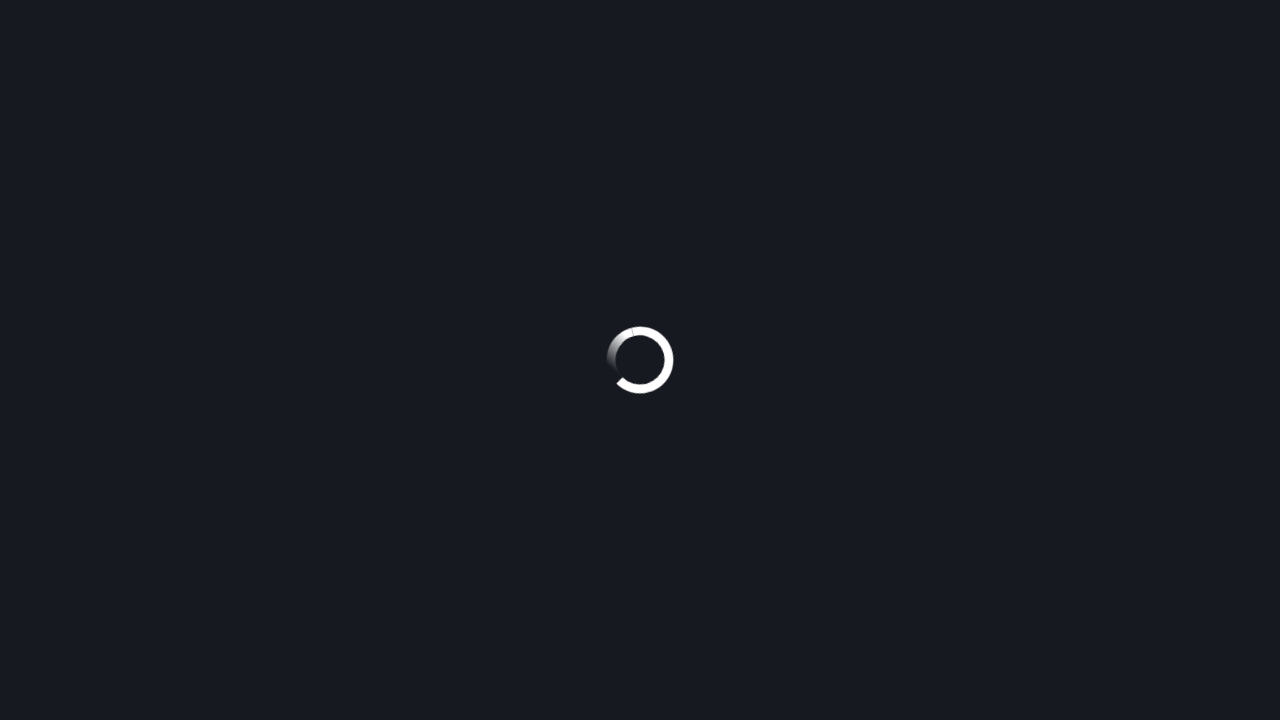

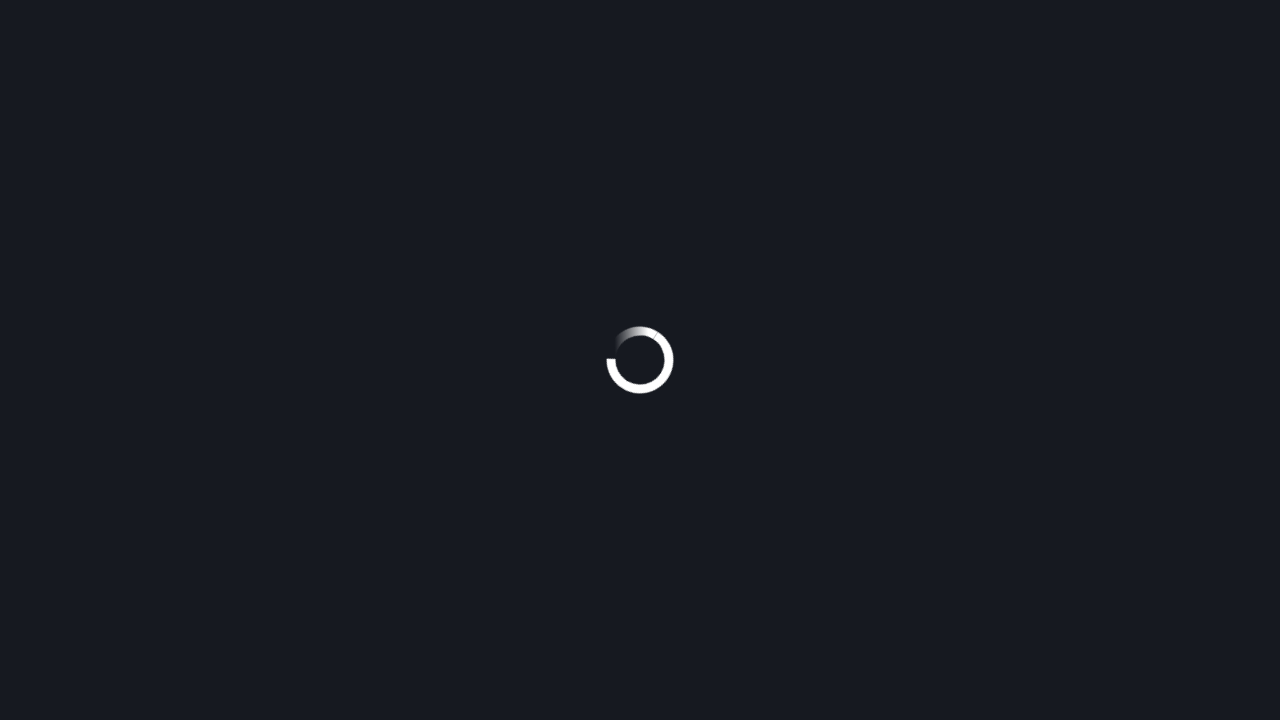